Tests mouse hover interaction on a menu element

Starting URL: https://winstoncastillo.com/ejercicios/atoc.html#home

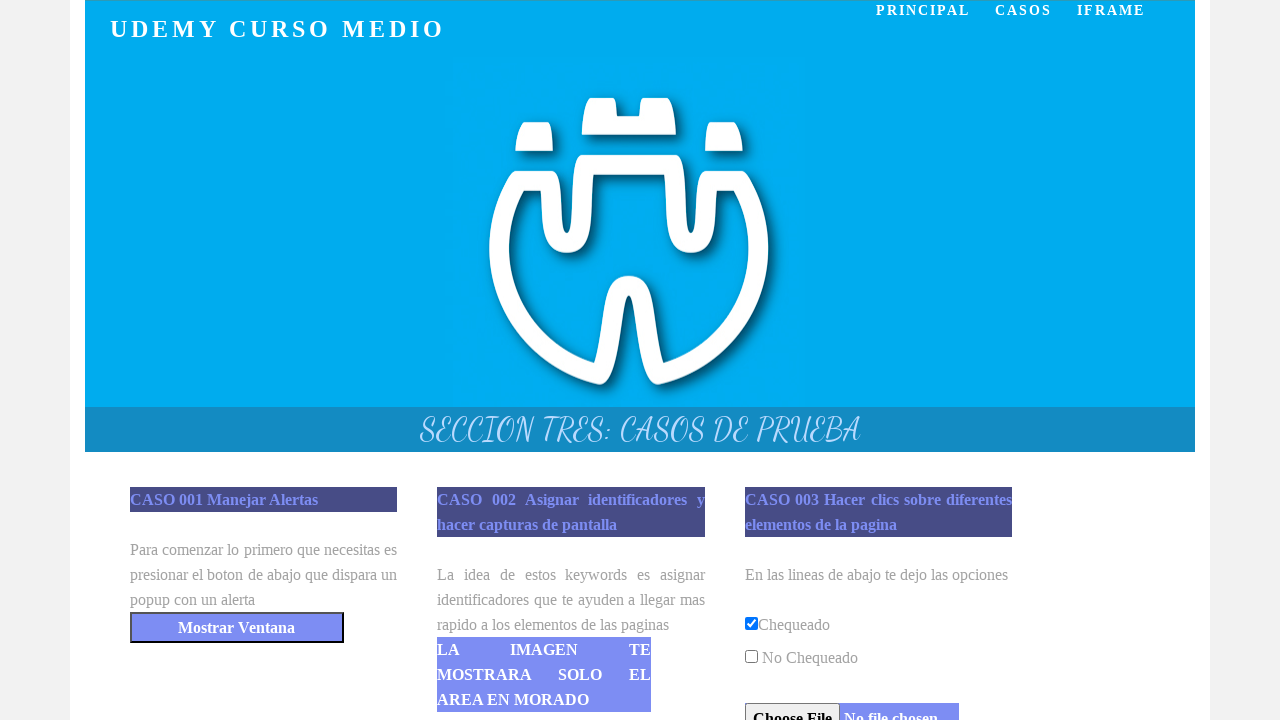

Hovered over menu element with ID 'OpcionMenuUno' at (923, 10) on //*[@id="OpcionMenuUno"]
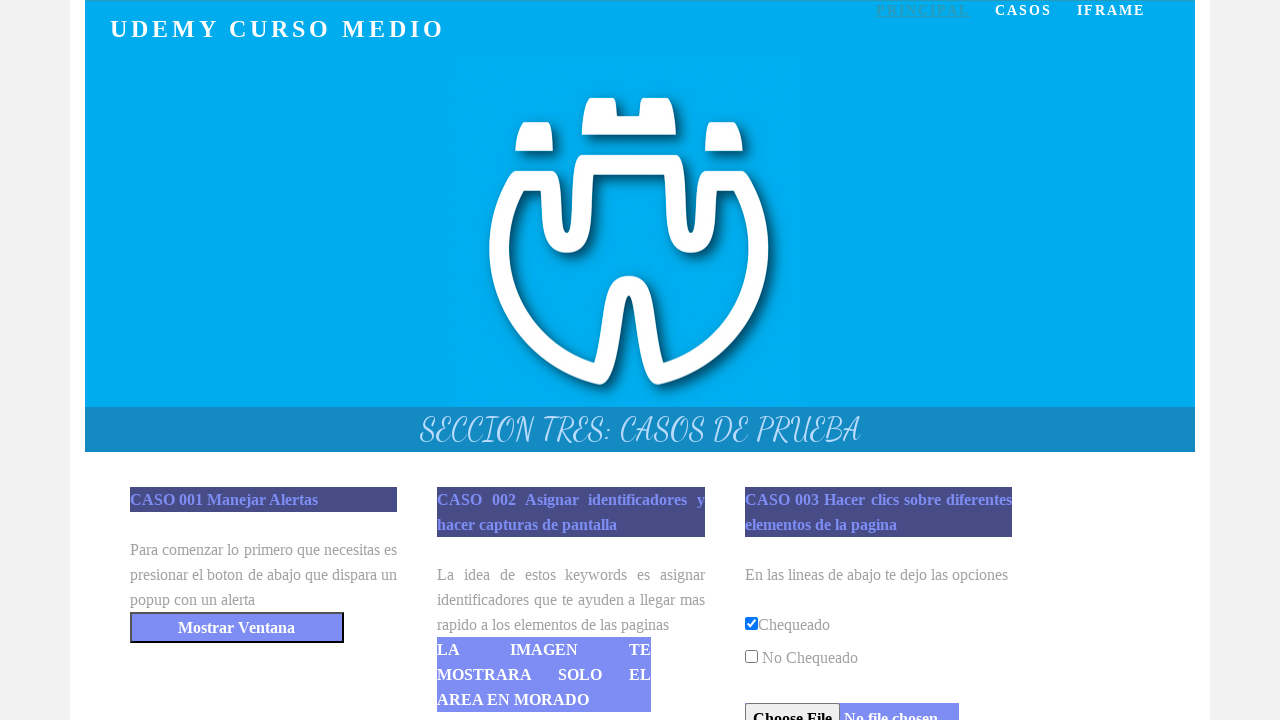

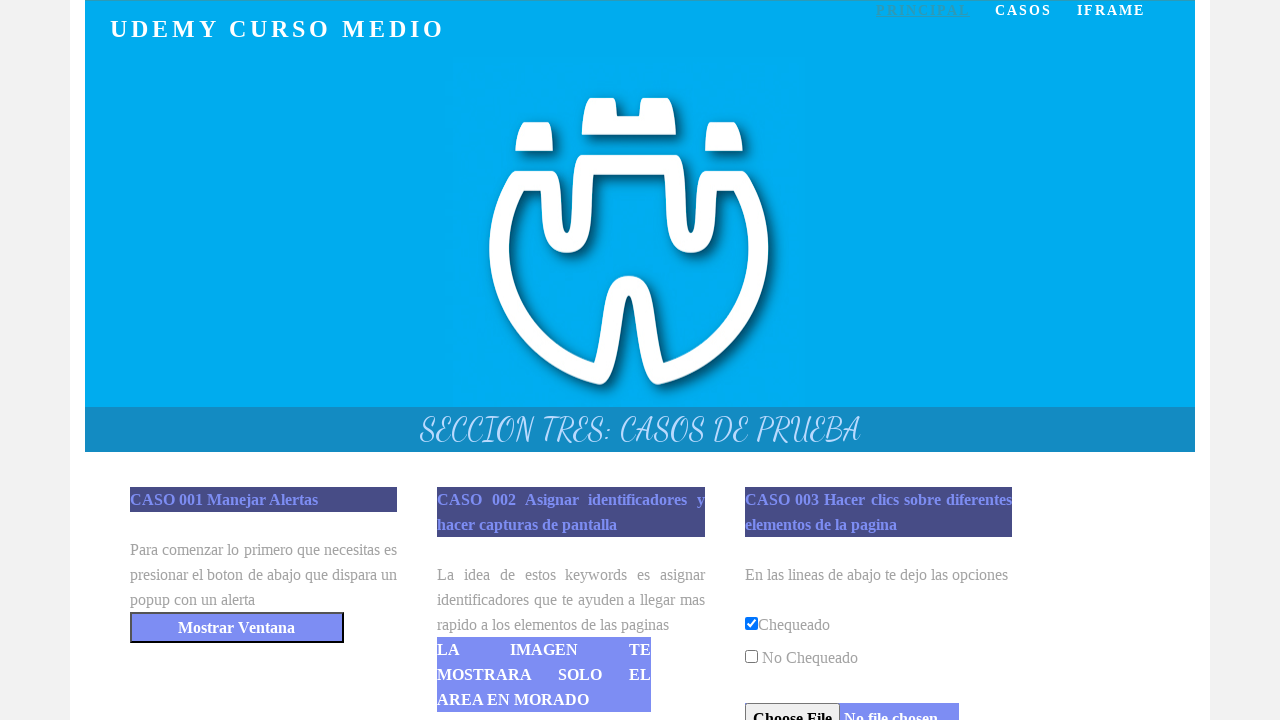